Tests data table sorting by clicking the Dues column header twice to sort in descending order (table with semantic class attributes)

Starting URL: http://the-internet.herokuapp.com/tables

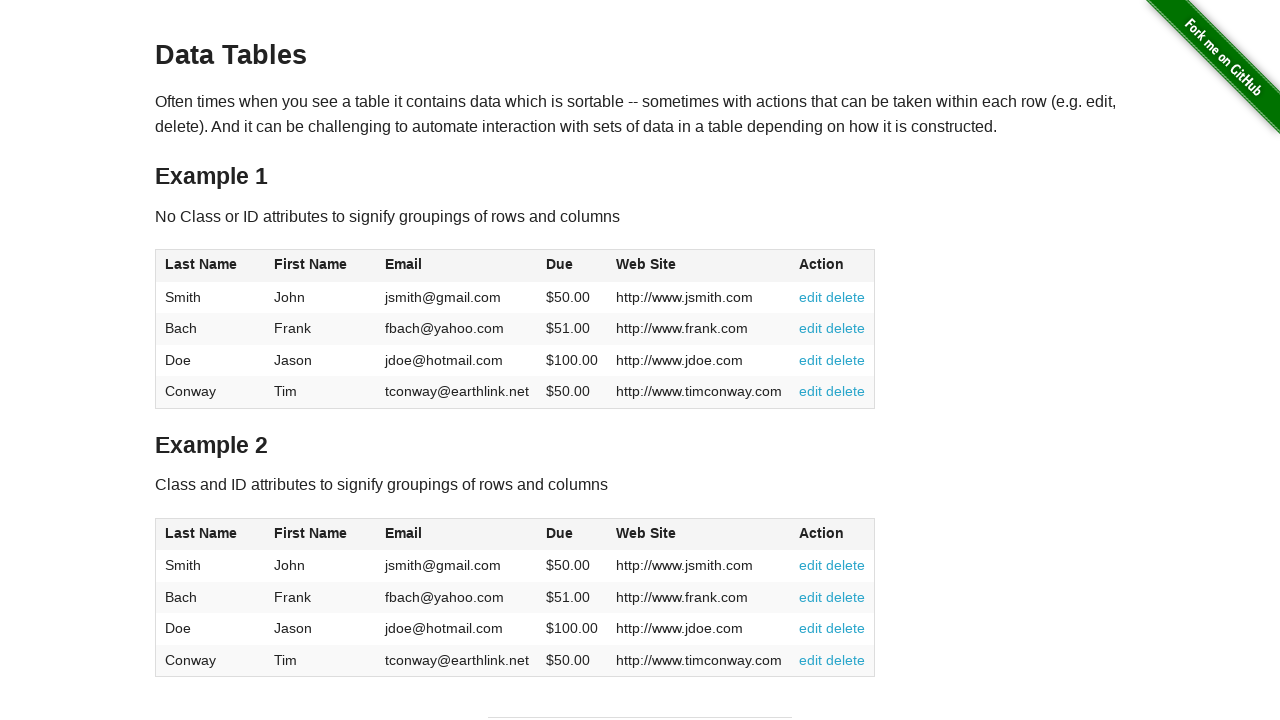

Clicked Dues column header to sort ascending at (560, 533) on #table2 thead .dues
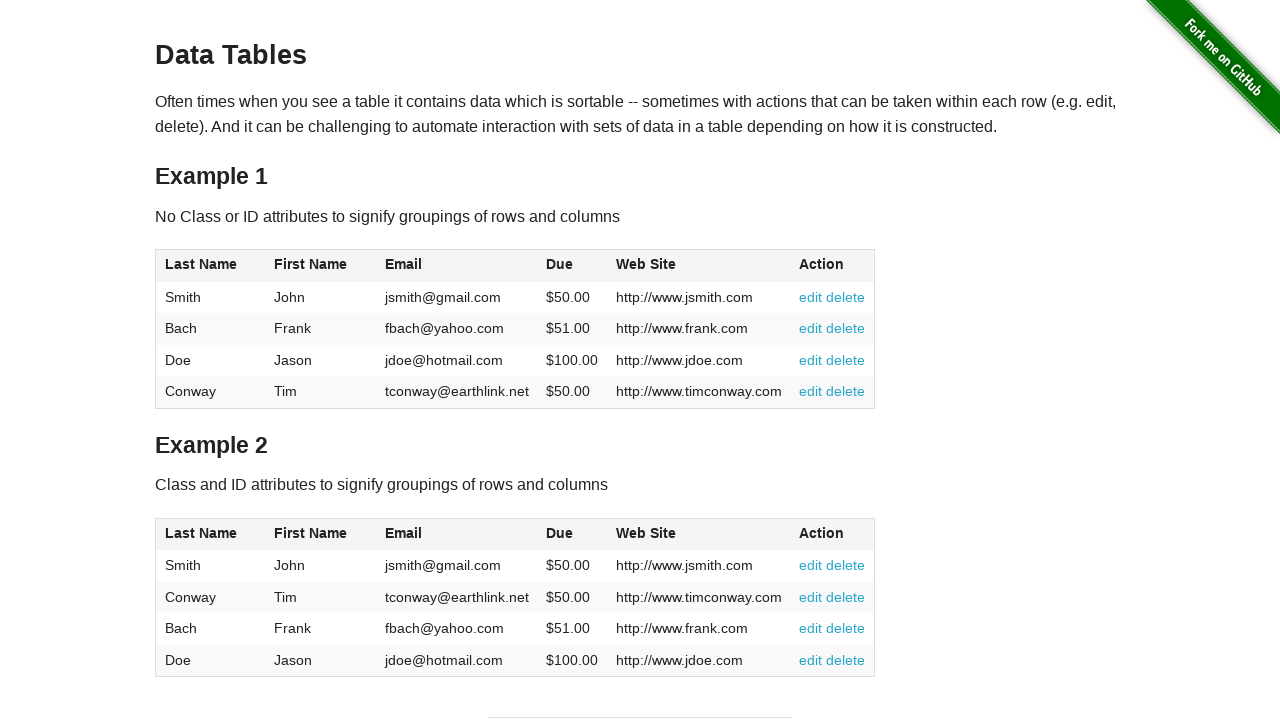

Clicked Dues column header again to sort descending at (560, 533) on #table2 thead .dues
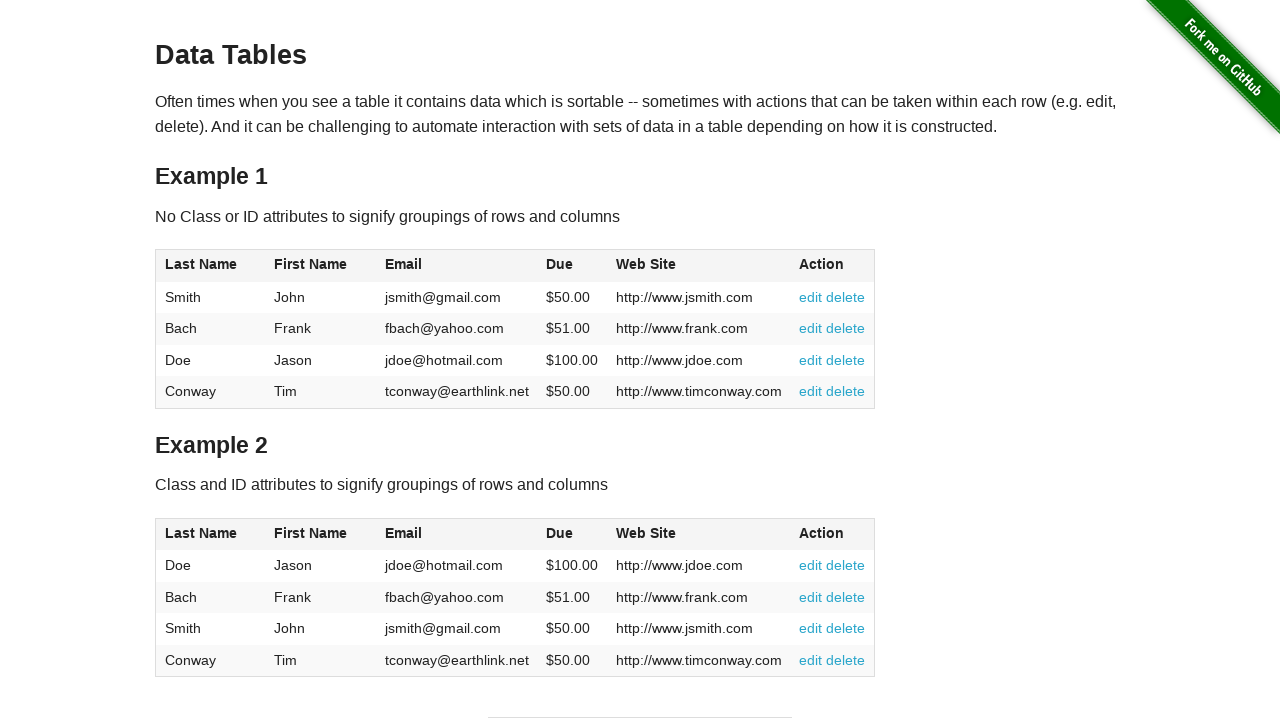

Data table sorted in descending order by Dues column
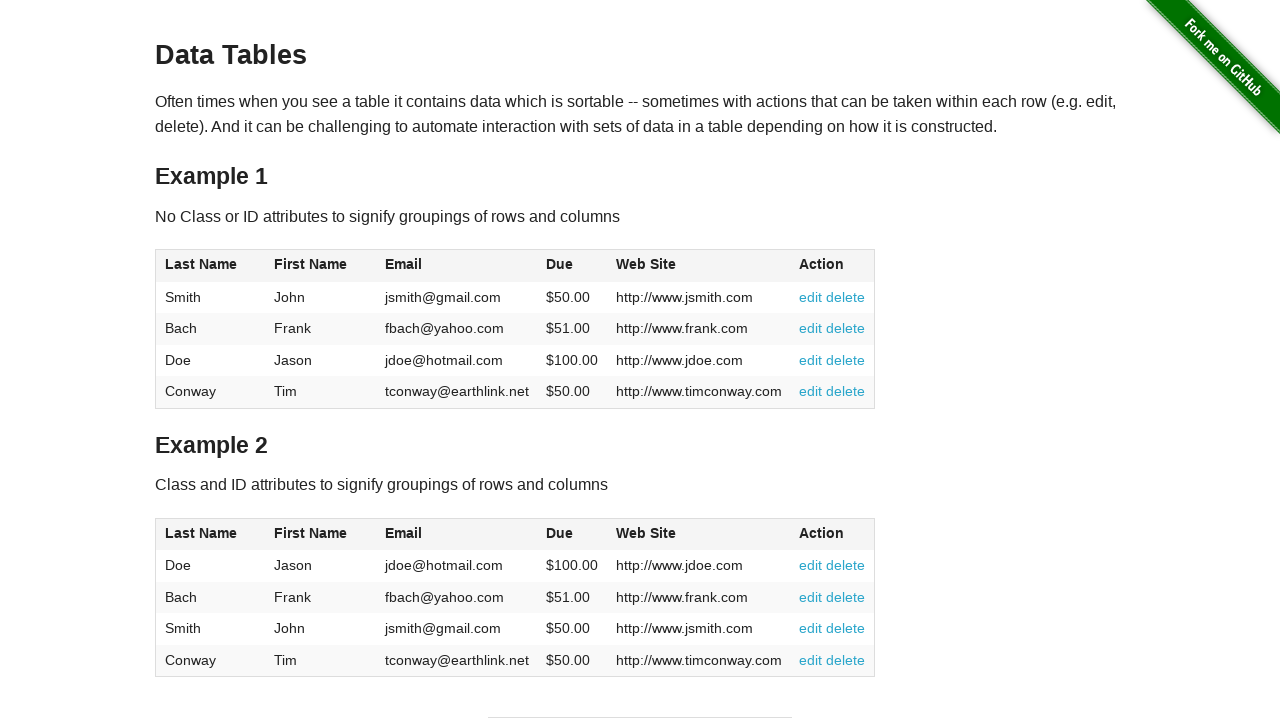

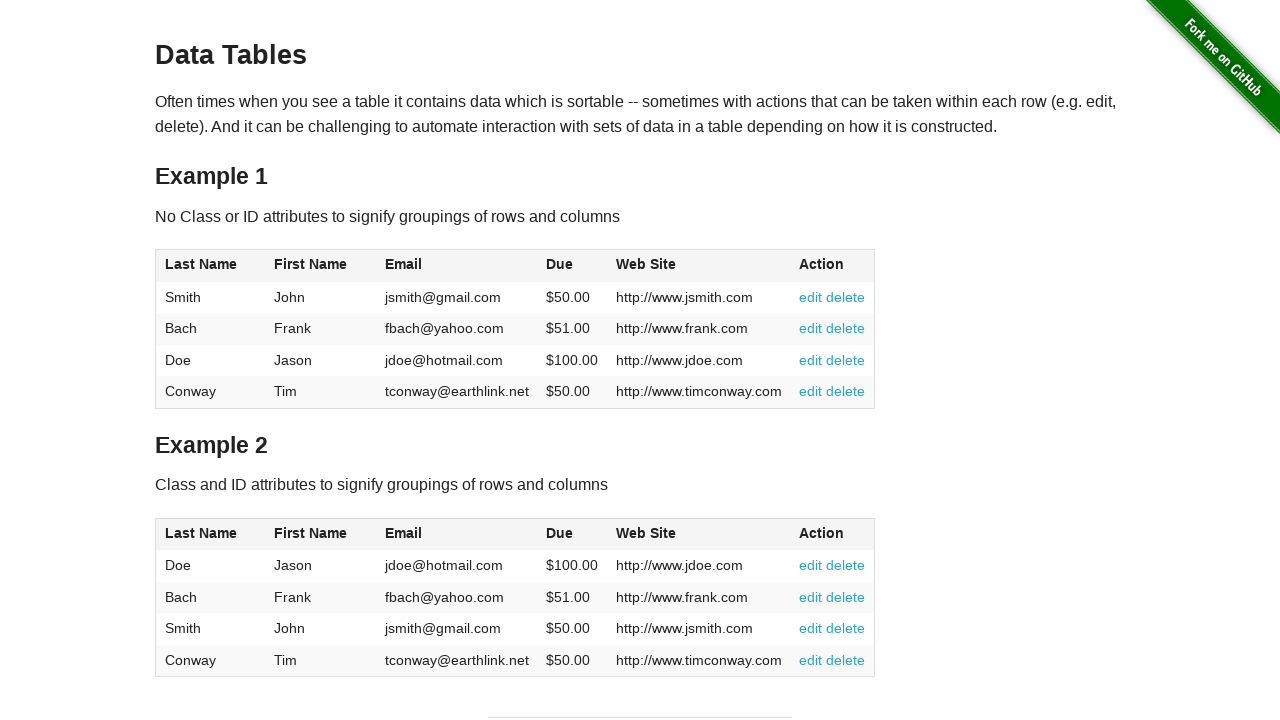